Navigates to AJIO website with notifications disabled and verifies the page loads

Starting URL: https://www.ajio.com/

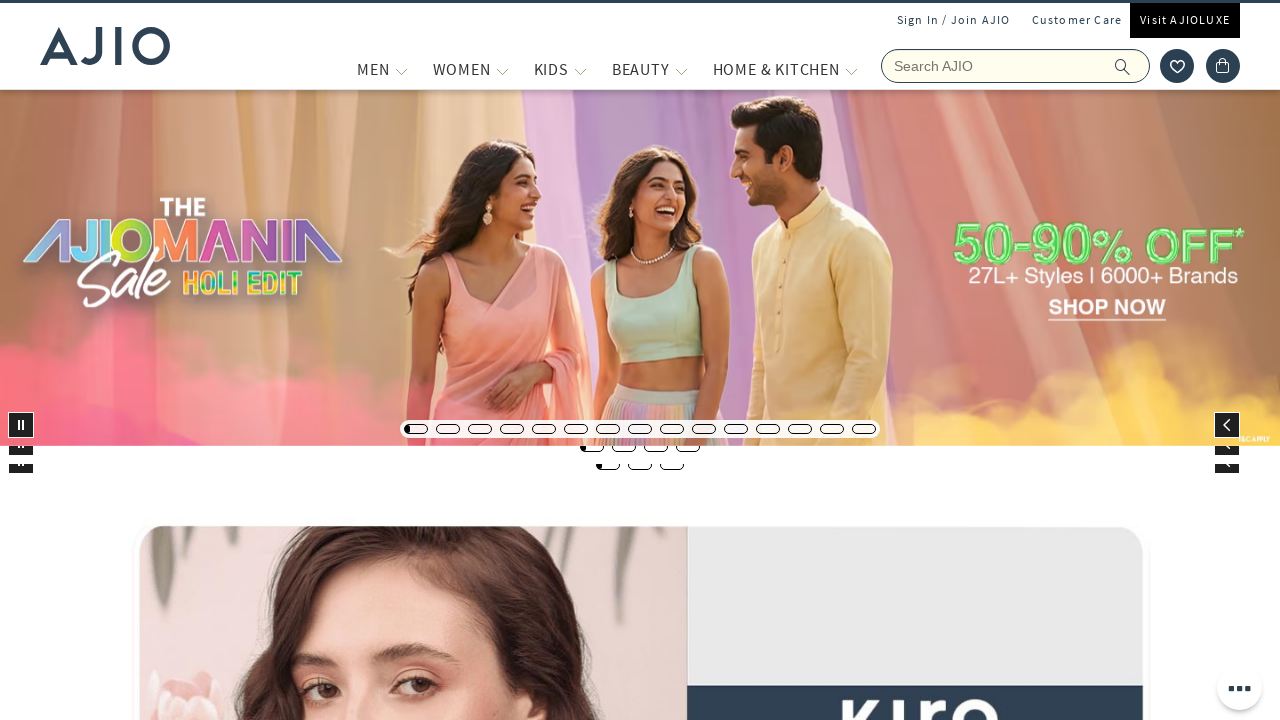

Waited for page to reach networkidle state
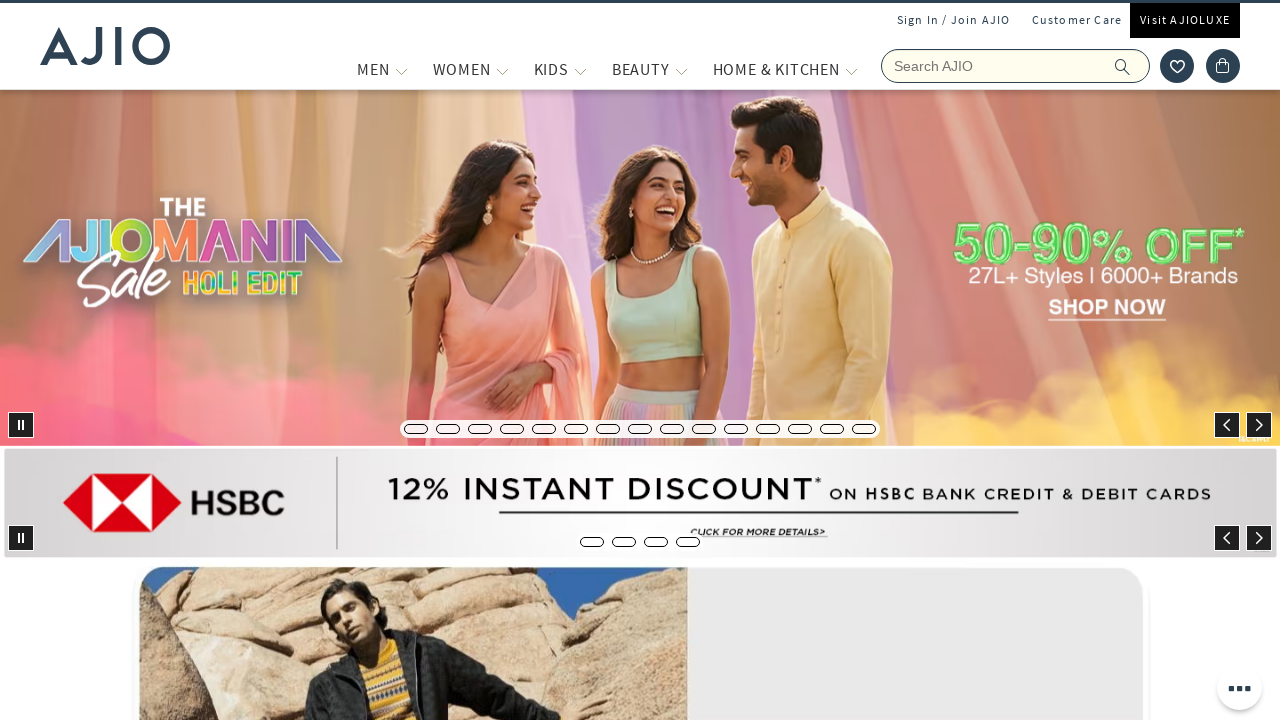

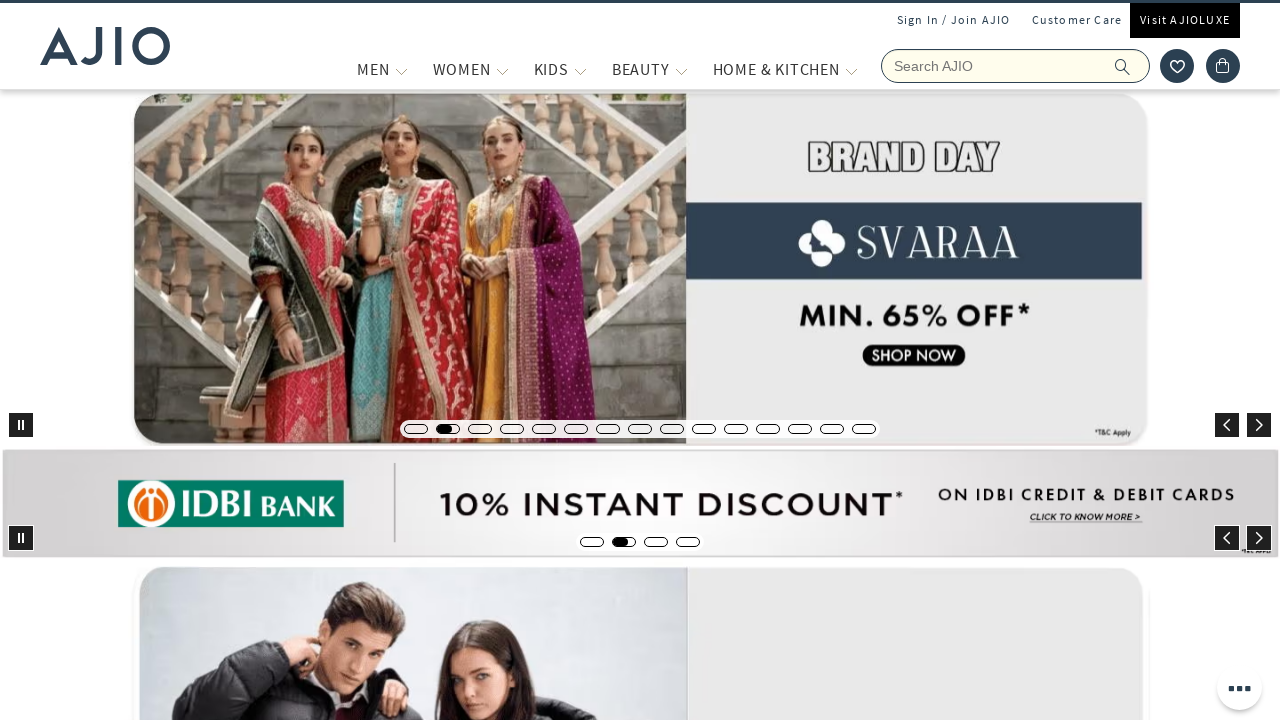